Tests checkbox functionality by navigating to a checkboxes page and verifying that the second checkbox is checked on initial page load

Starting URL: http://the-internet.herokuapp.com/checkboxes

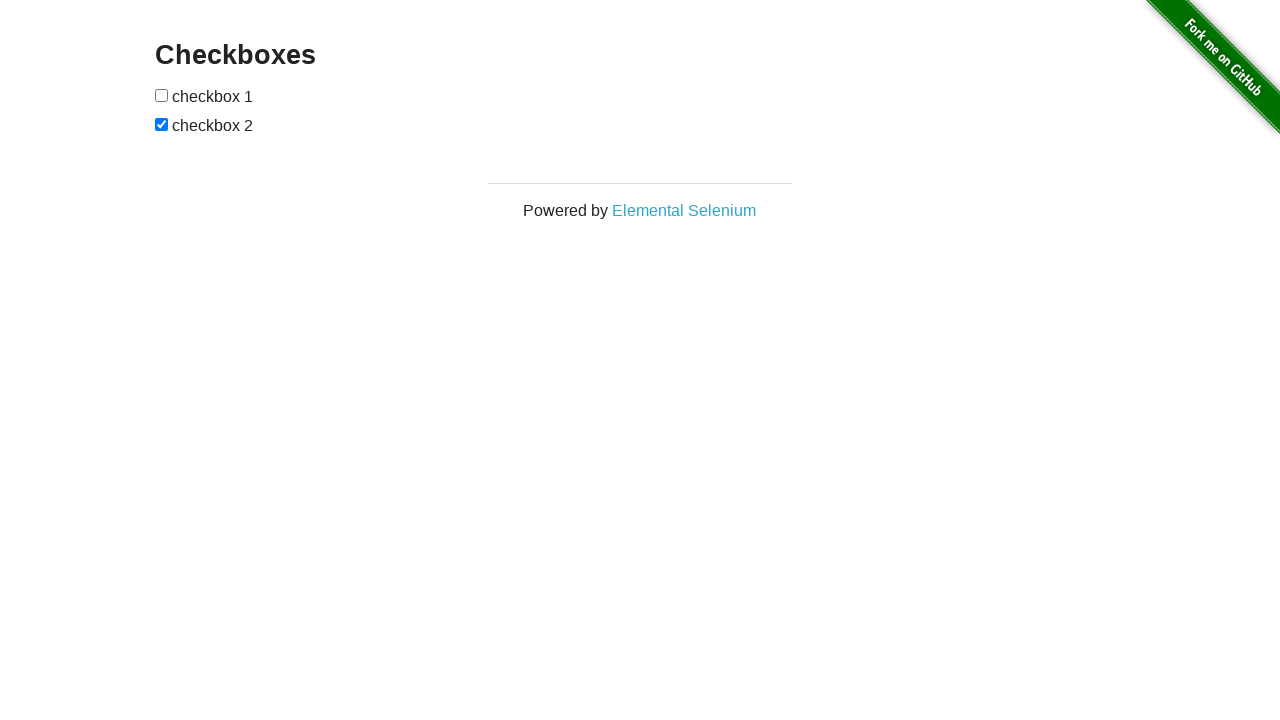

Waited for checkboxes to be present on the page
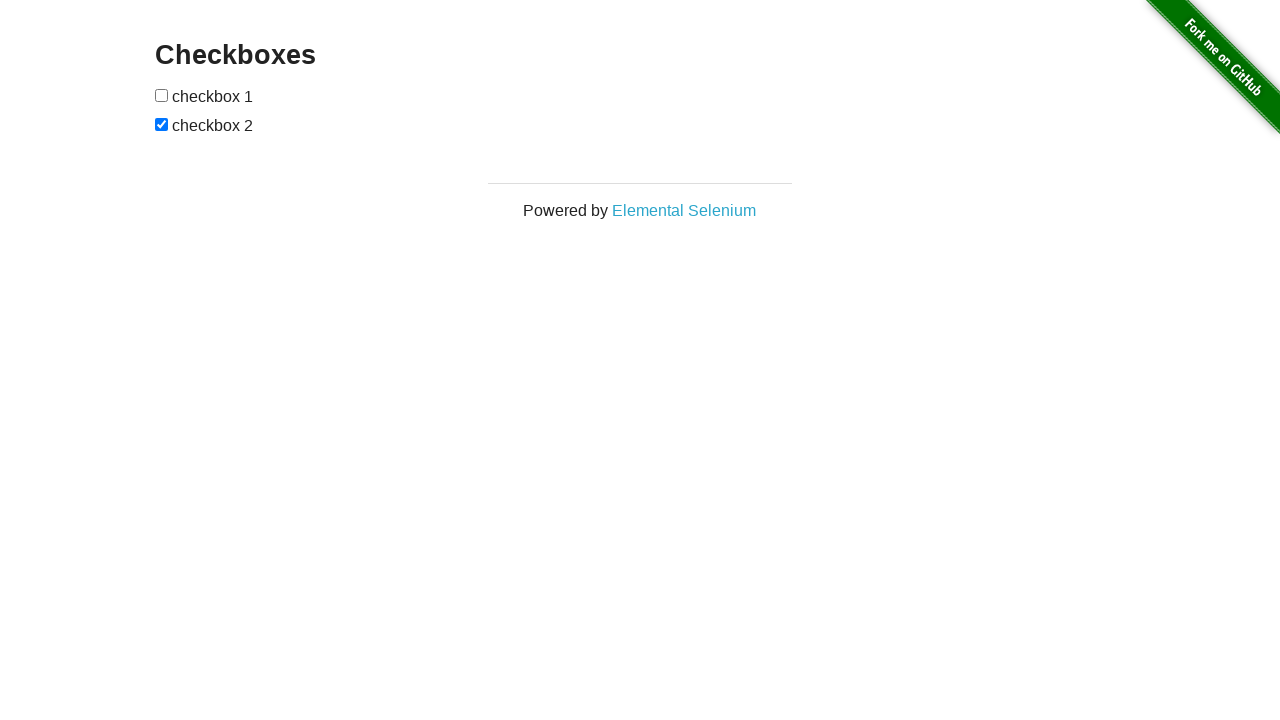

Located all checkboxes on the page
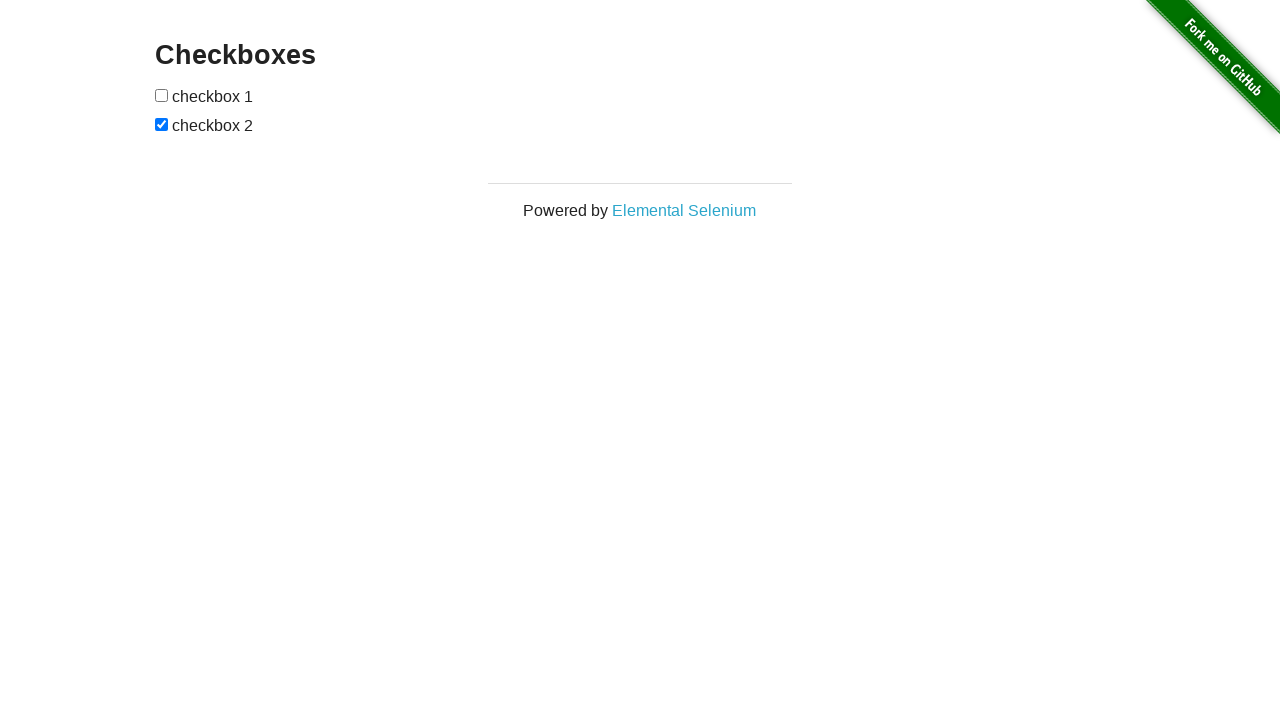

Verified at least 2 checkboxes are present on the page
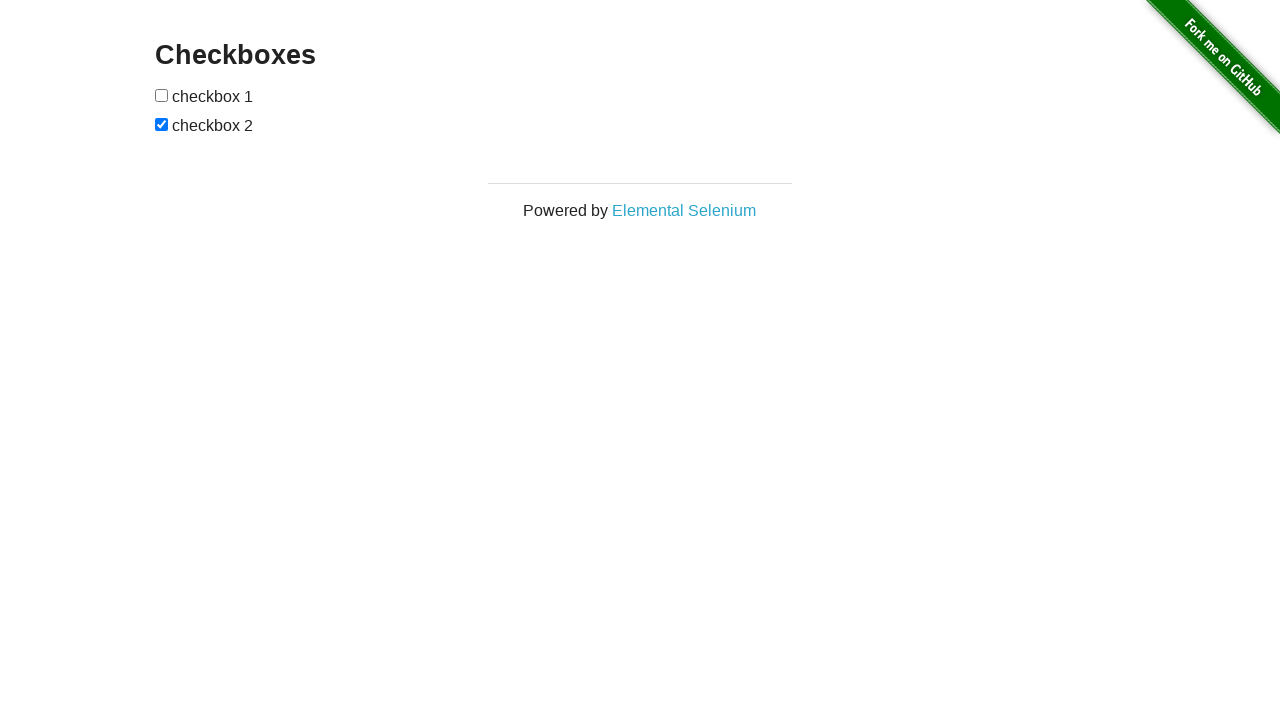

Selected the first checkbox
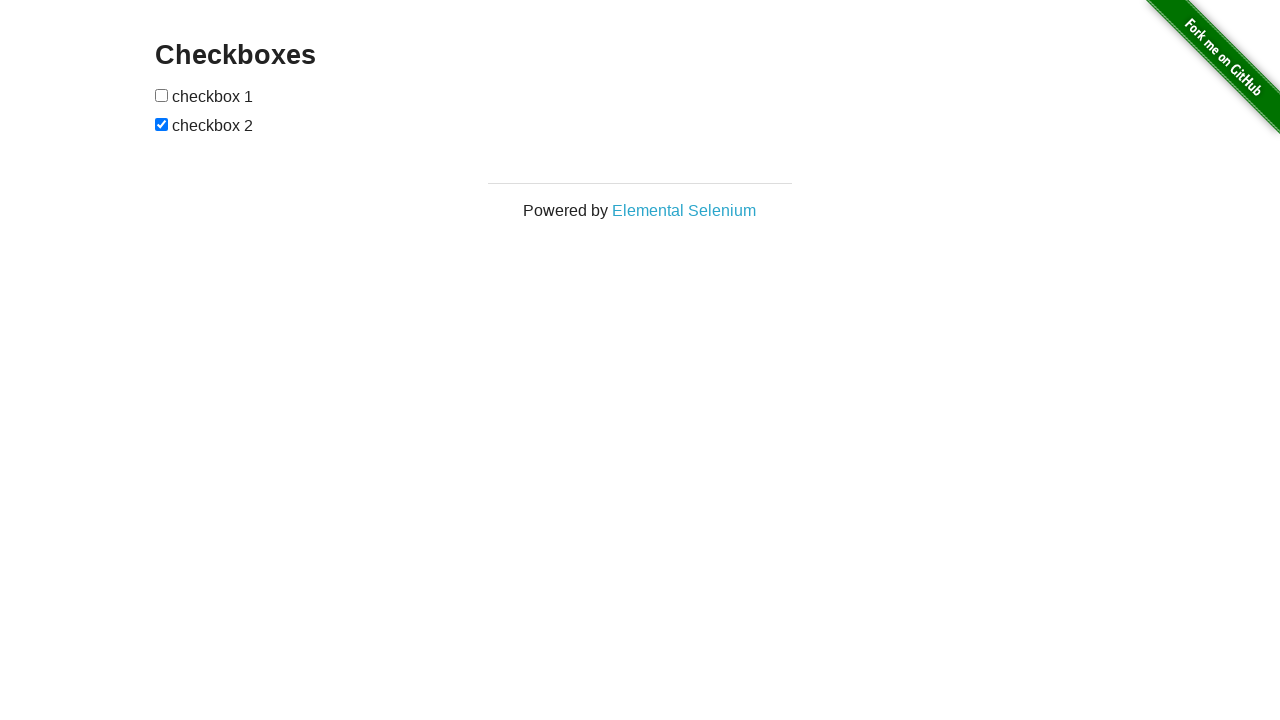

Verified first checkbox is unchecked on initial page load
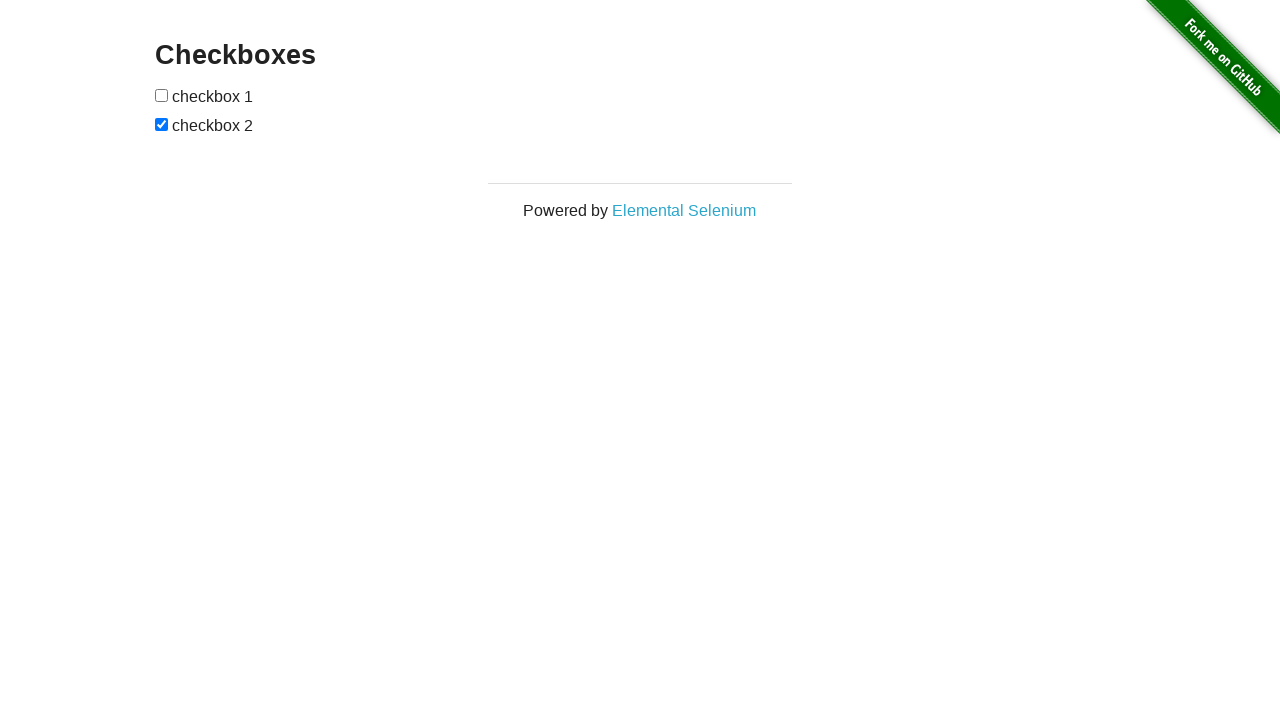

Selected the second checkbox
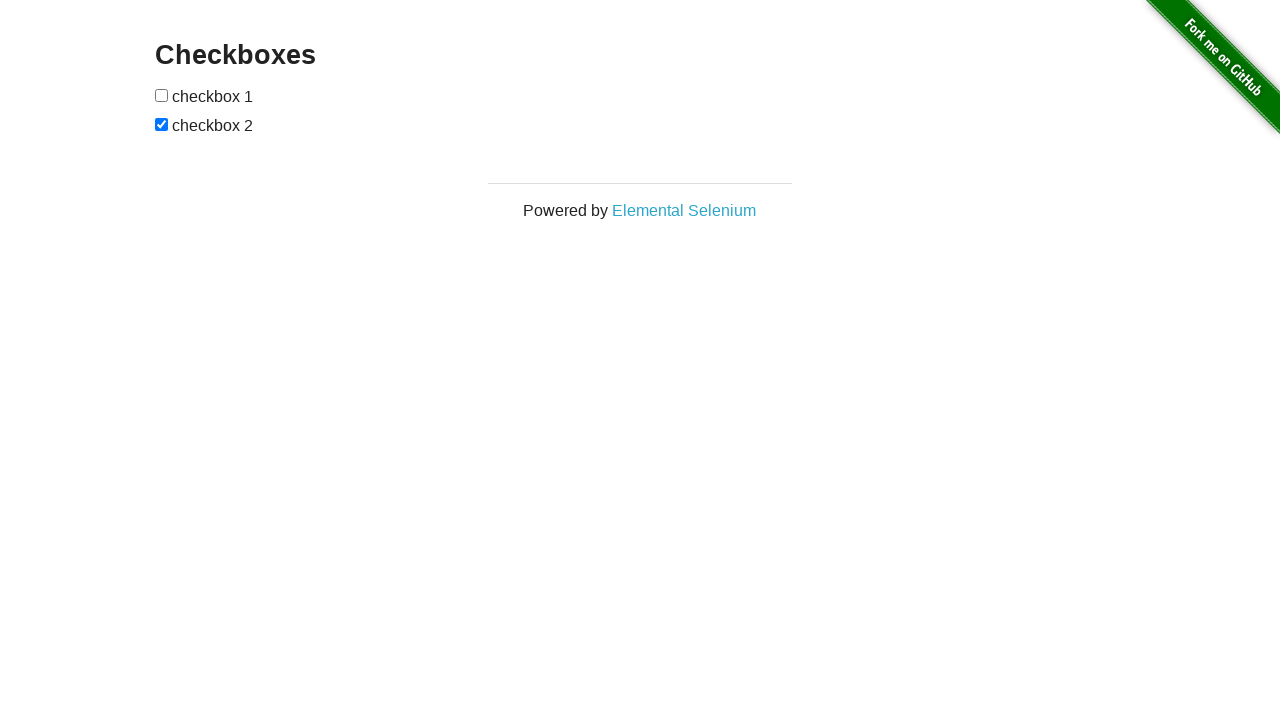

Verified second checkbox is checked on initial page load
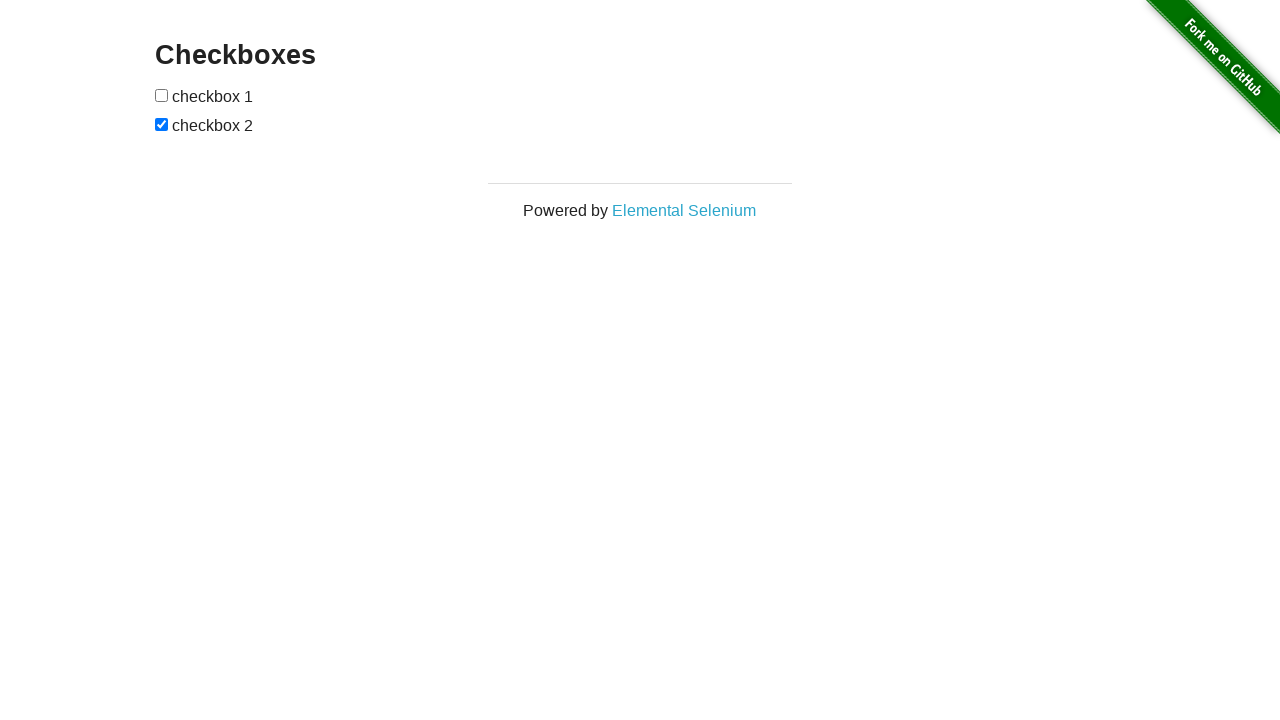

Clicked the first checkbox to check it at (162, 95) on input[type="checkbox"] >> nth=0
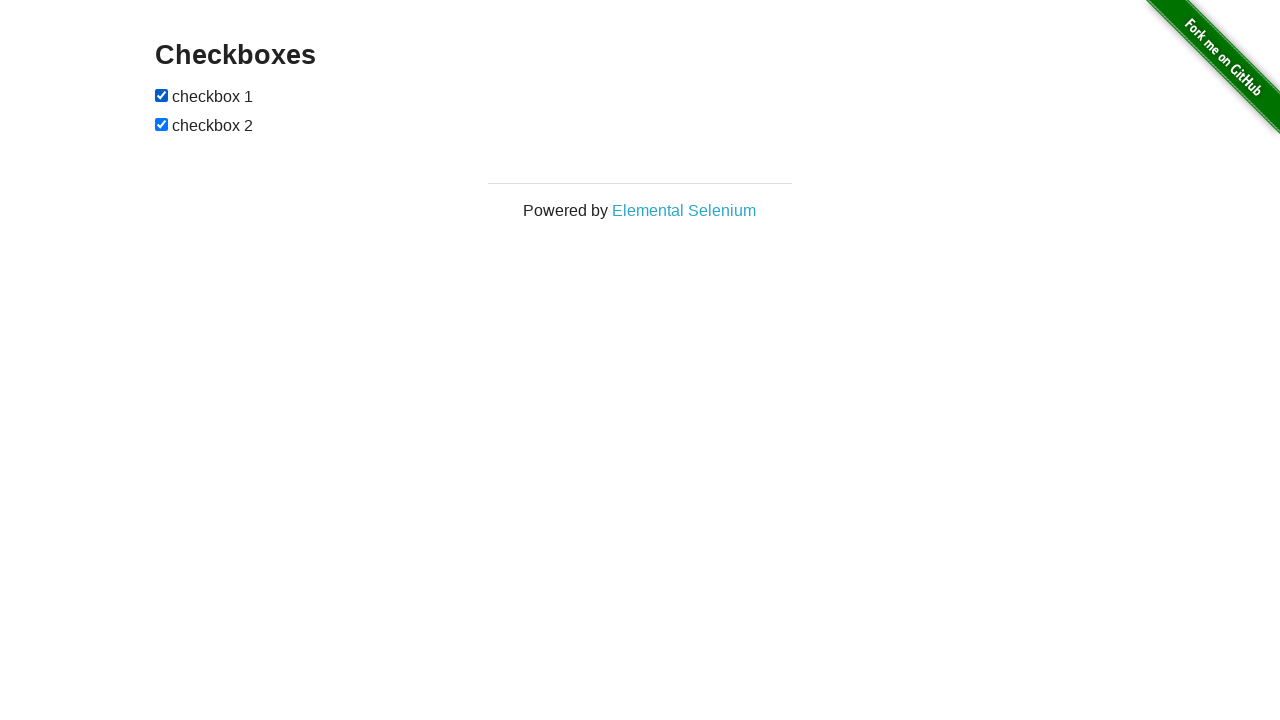

Verified first checkbox is now checked after clicking
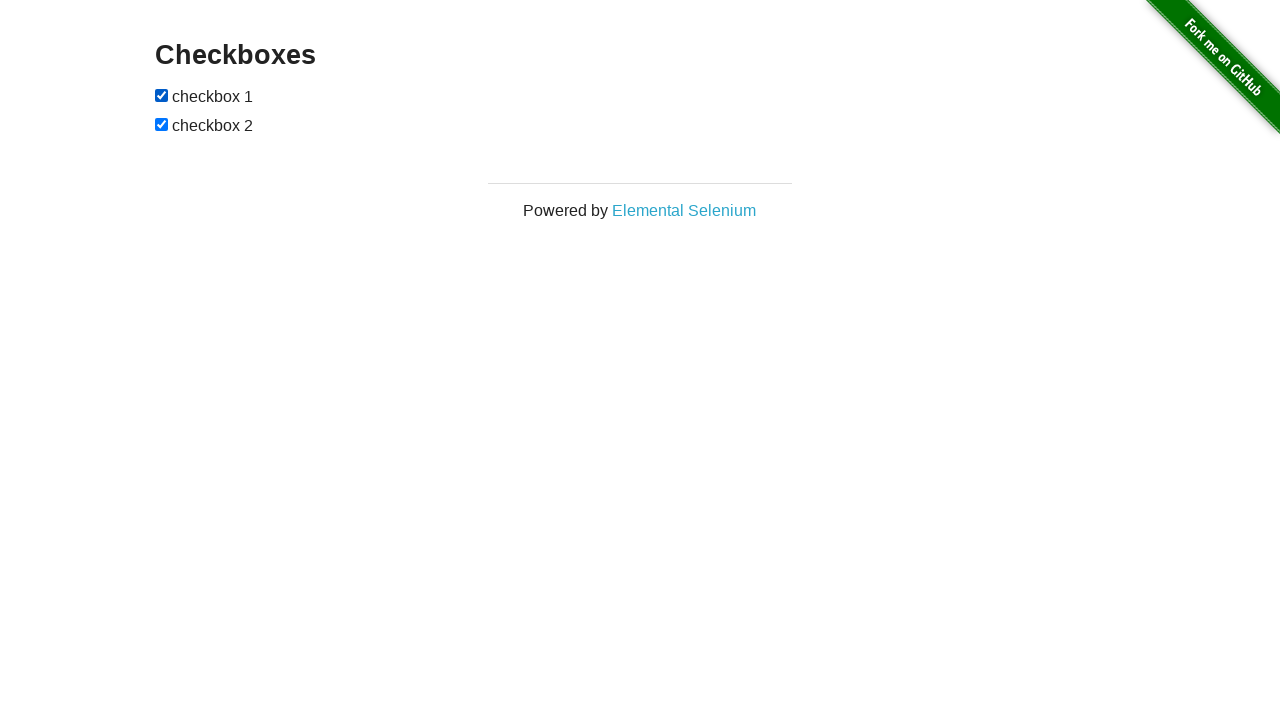

Clicked the second checkbox to uncheck it at (162, 124) on input[type="checkbox"] >> nth=1
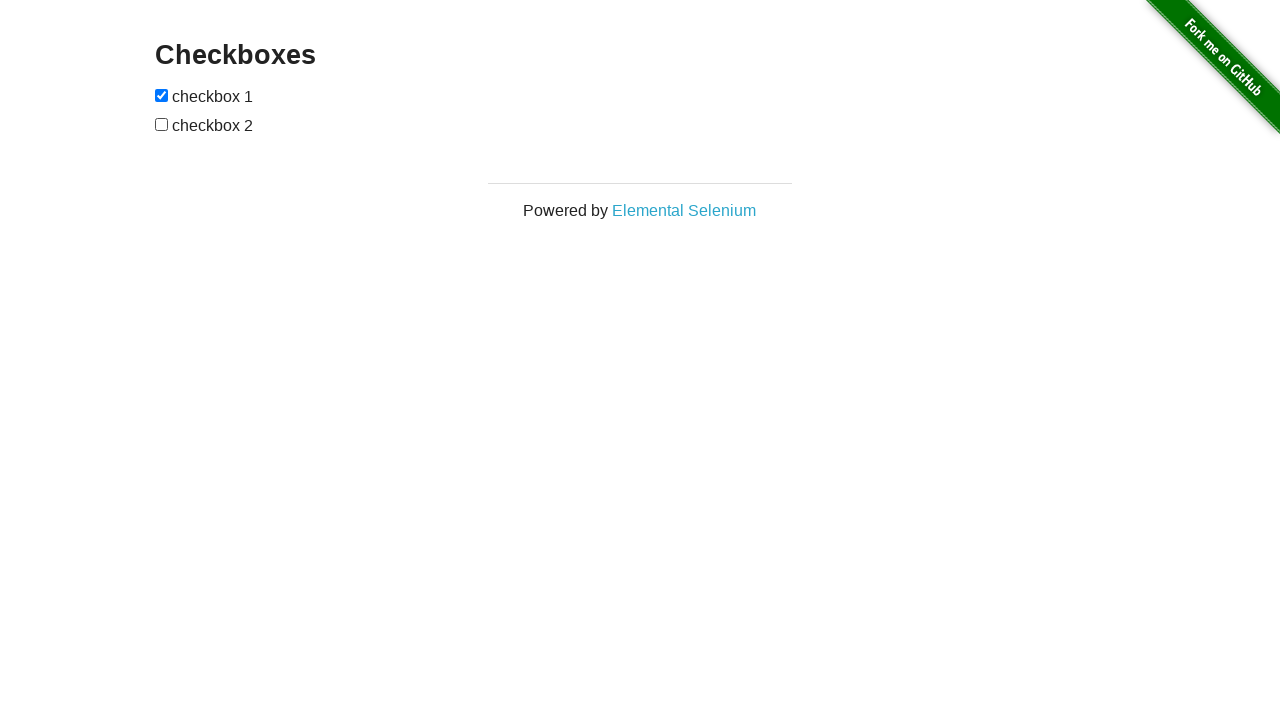

Verified second checkbox is now unchecked after clicking
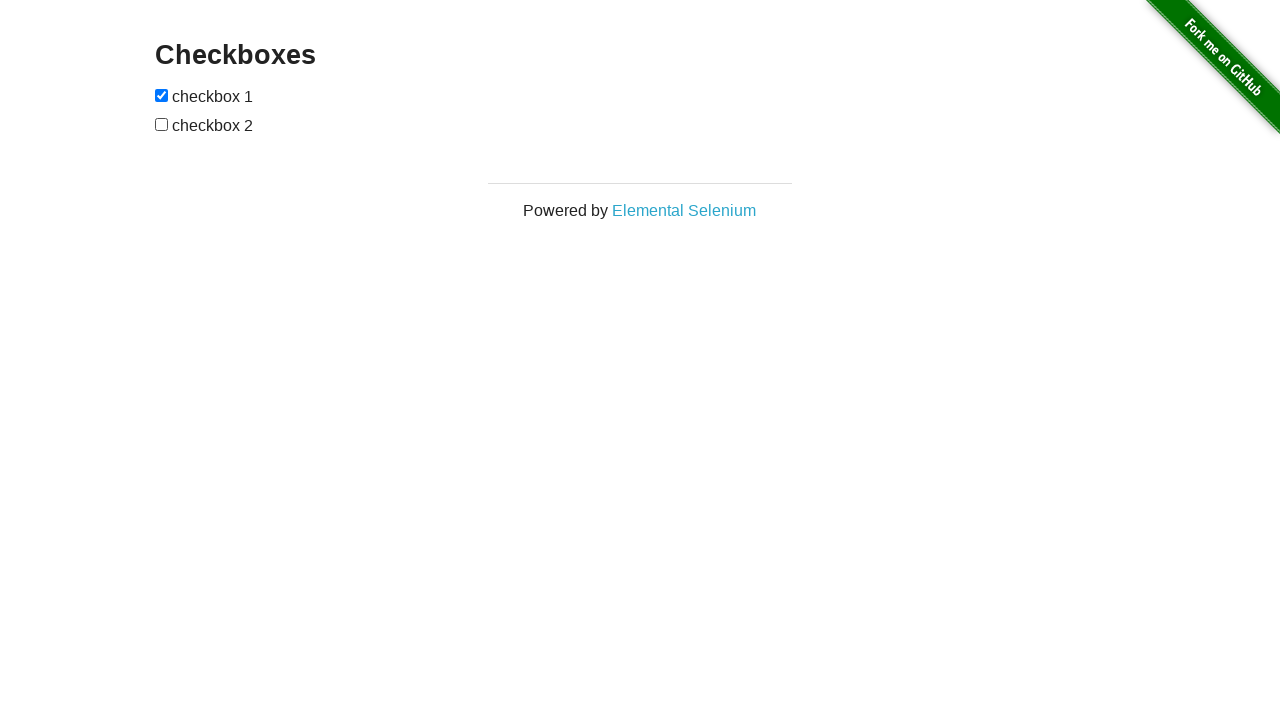

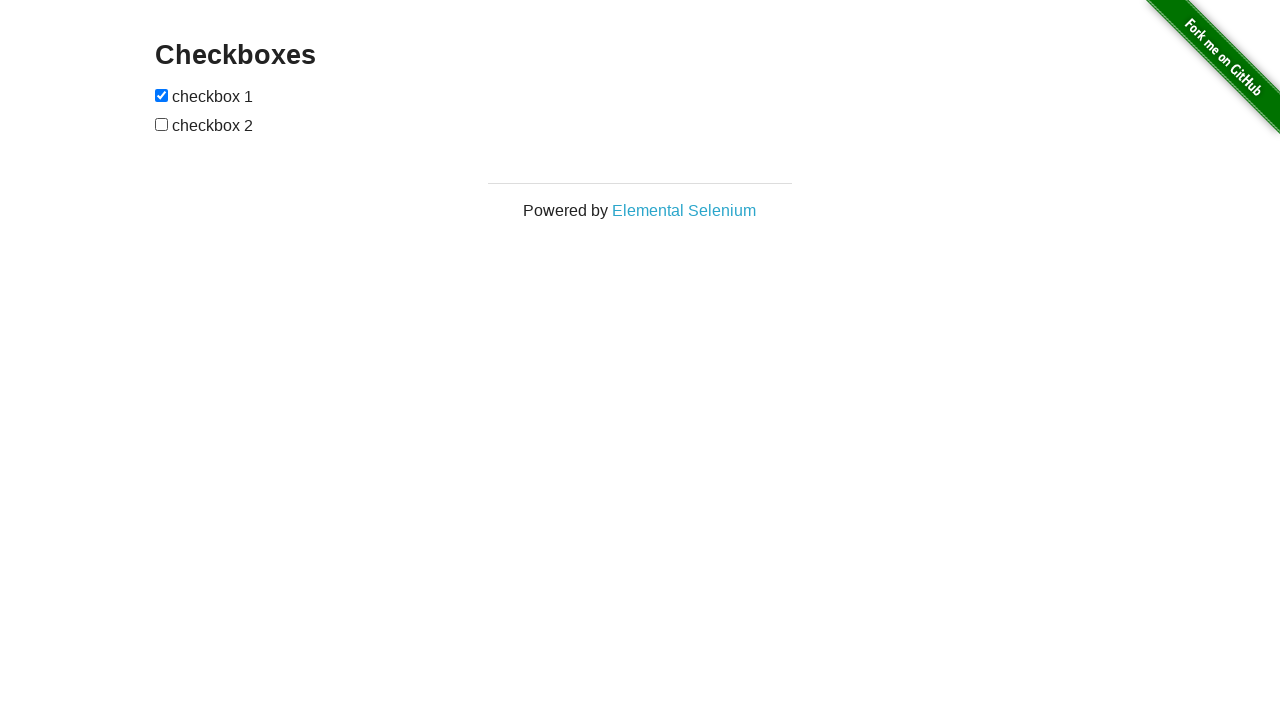